Tests the age form by entering a name and age, submitting the form, and verifying the result message

Starting URL: https://acctabootcamp.github.io/site/examples/age

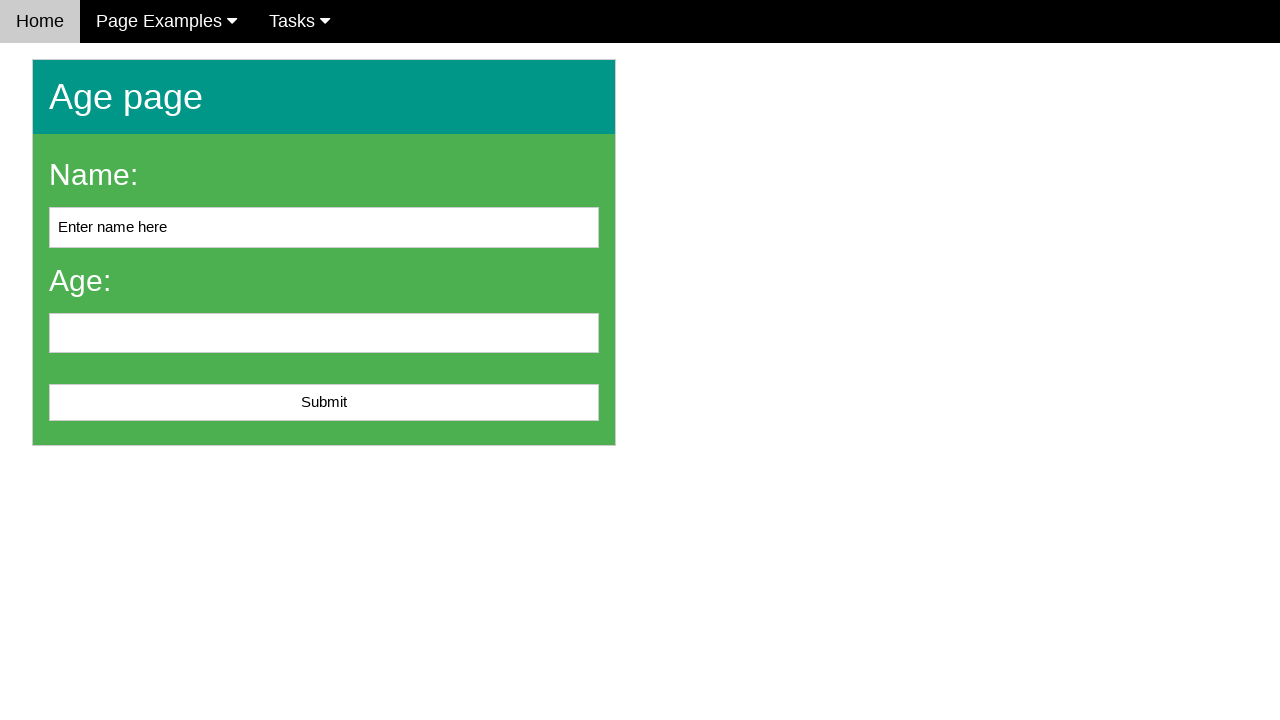

Cleared the name input field on #name
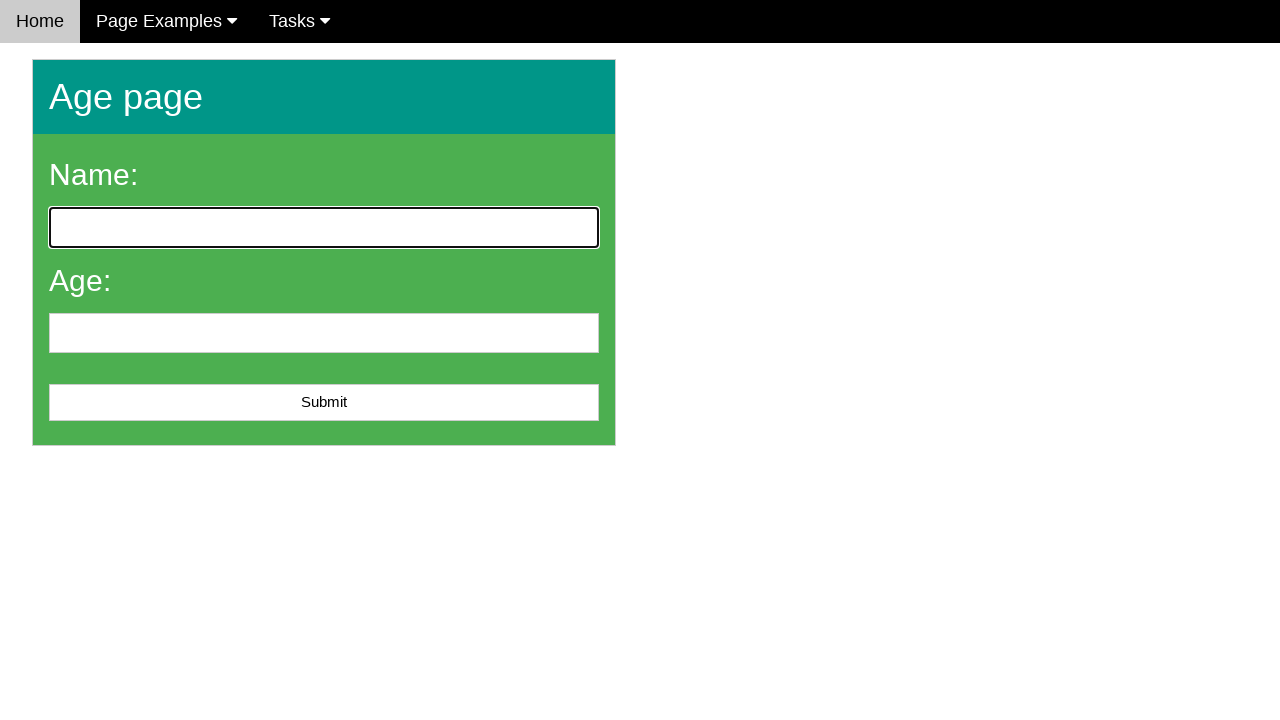

Filled name field with 'John Smith' on #name
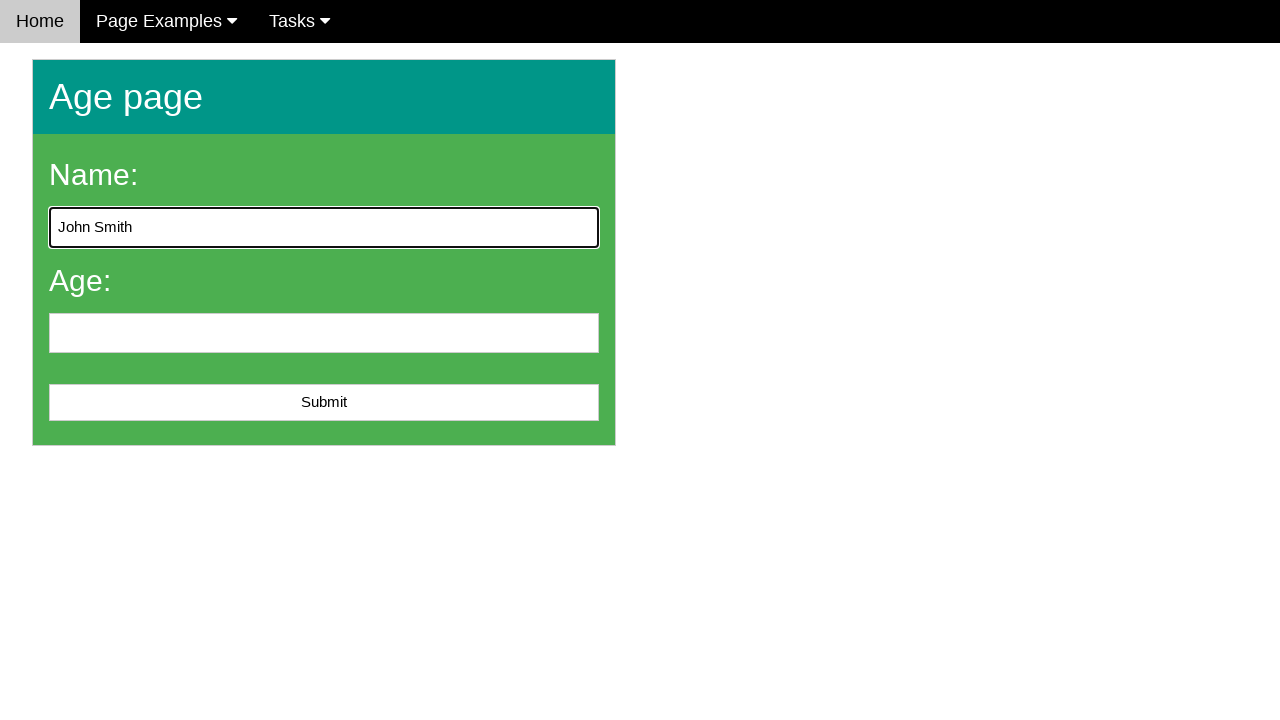

Filled age field with '25' on #age
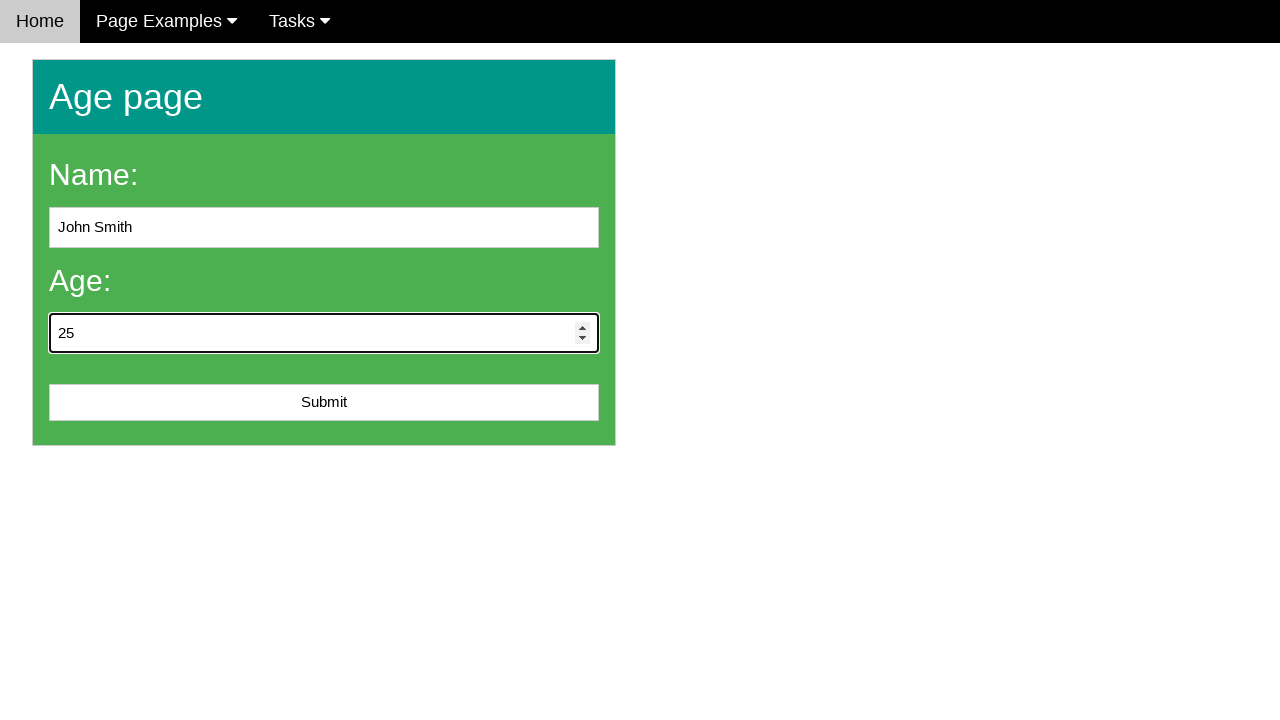

Clicked submit button to submit the age form at (324, 403) on #submit
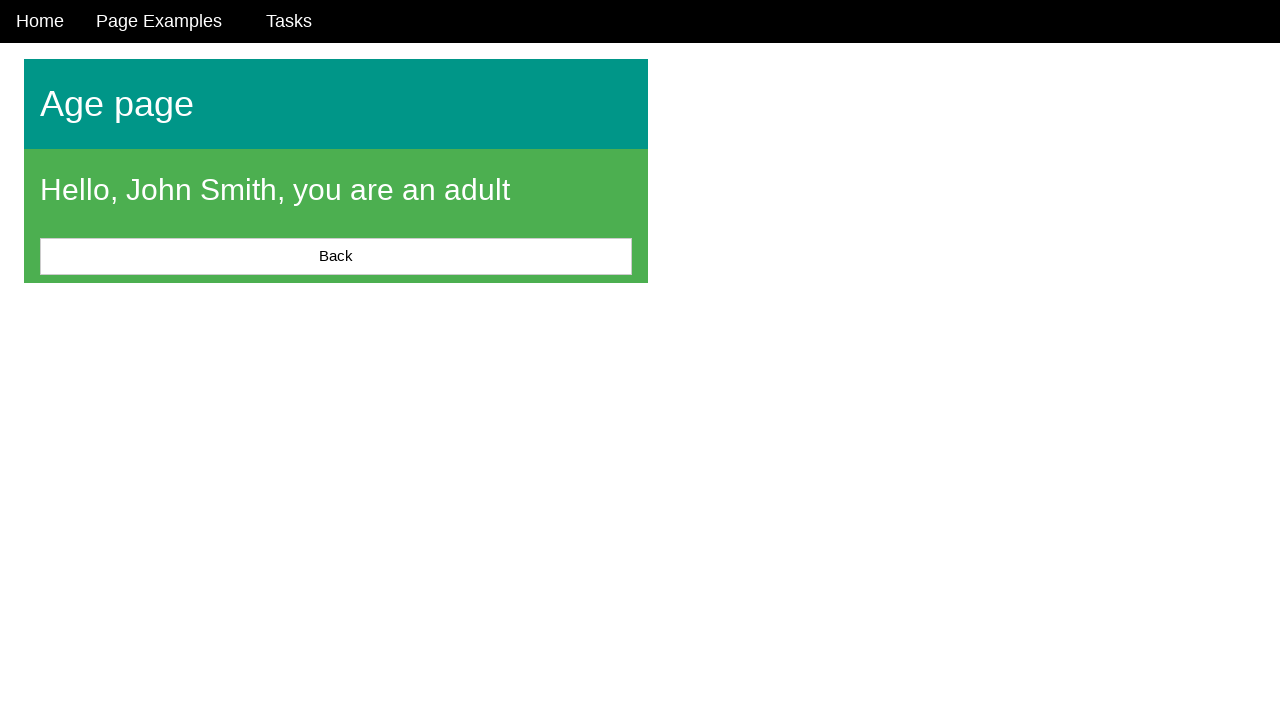

Result message displayed after form submission
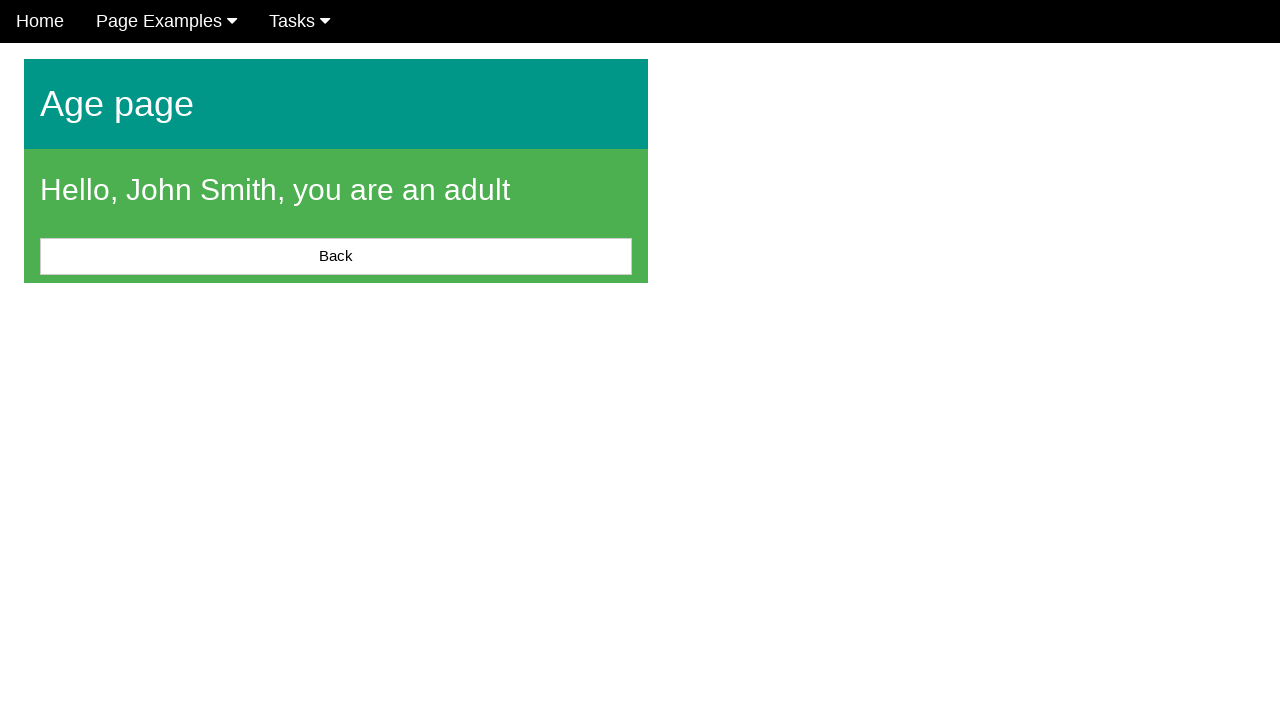

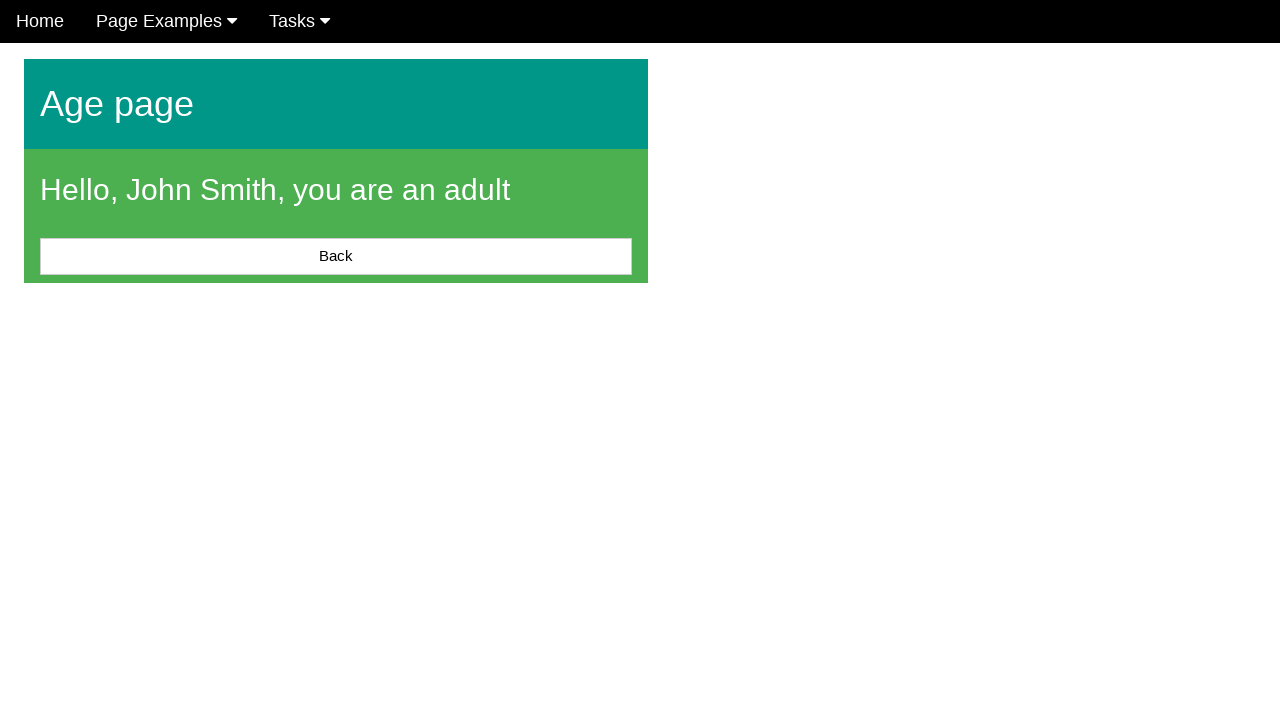